Tests multi-select dropdown functionality by selecting all options, then deselecting specific options and finally deselecting all options

Starting URL: https://syntaxprojects.com/basic-select-dropdown-demo.php

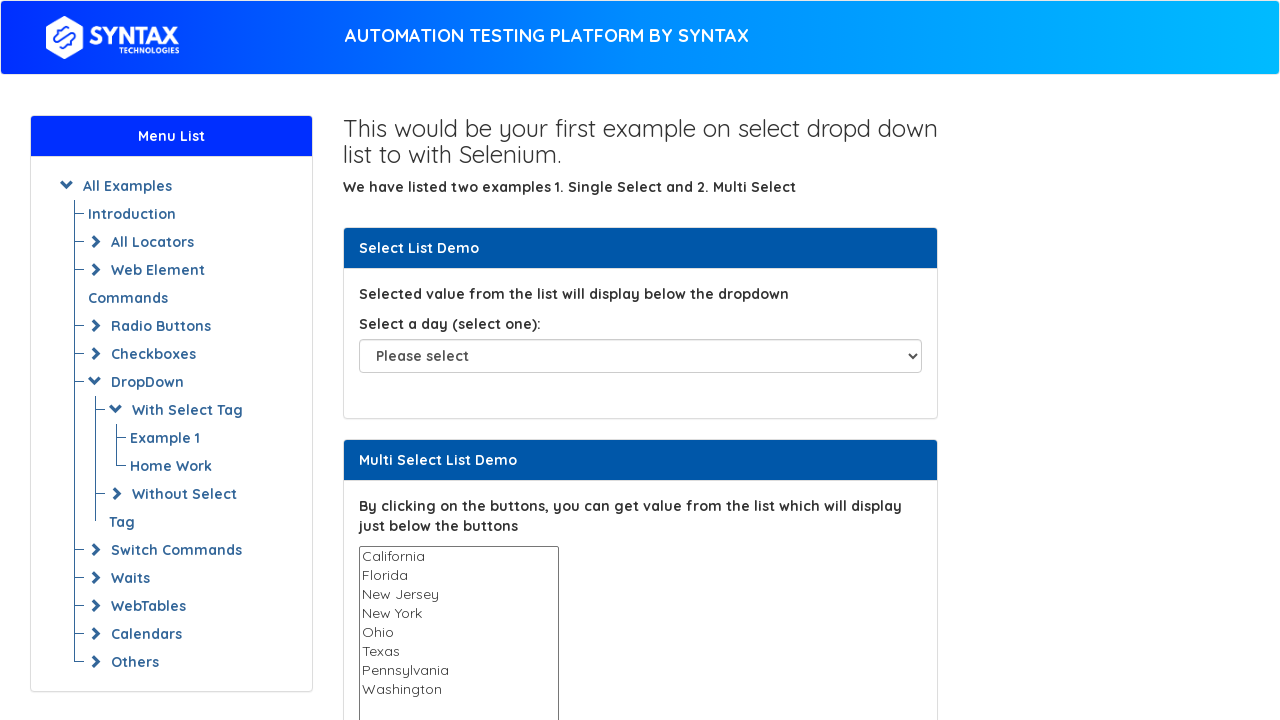

Located multi-select dropdown element
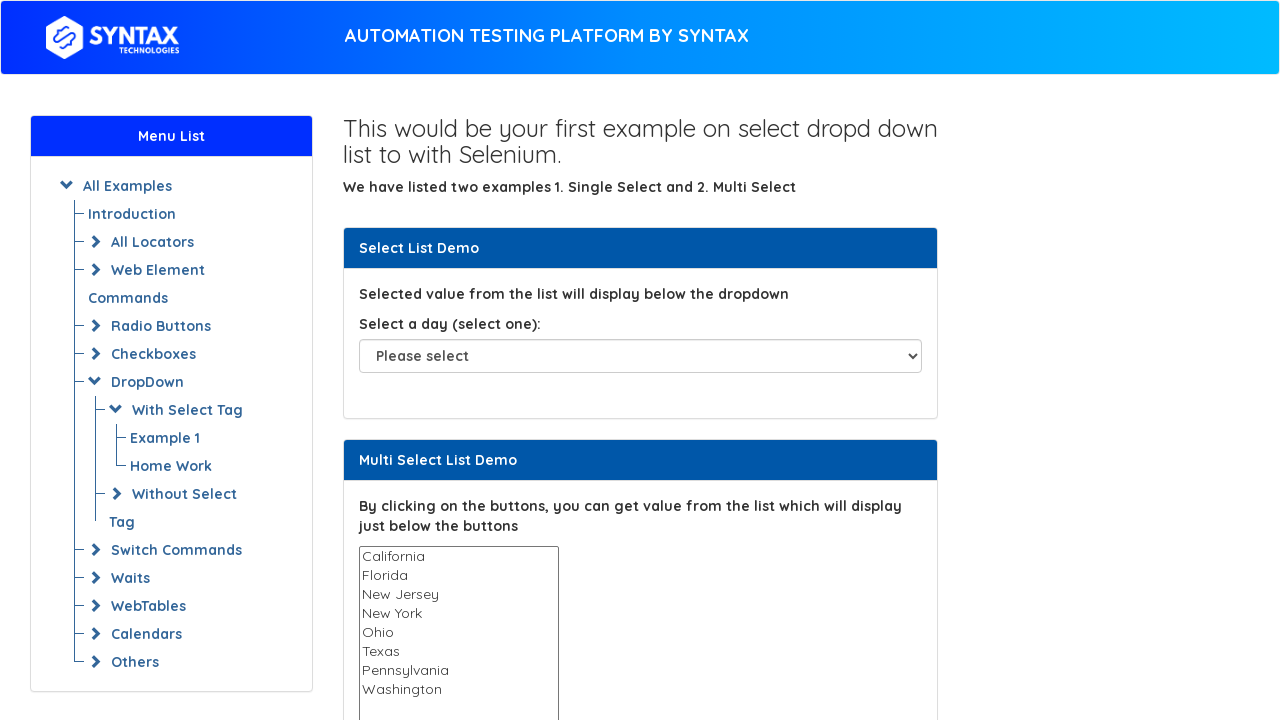

Multi-select dropdown is now visible
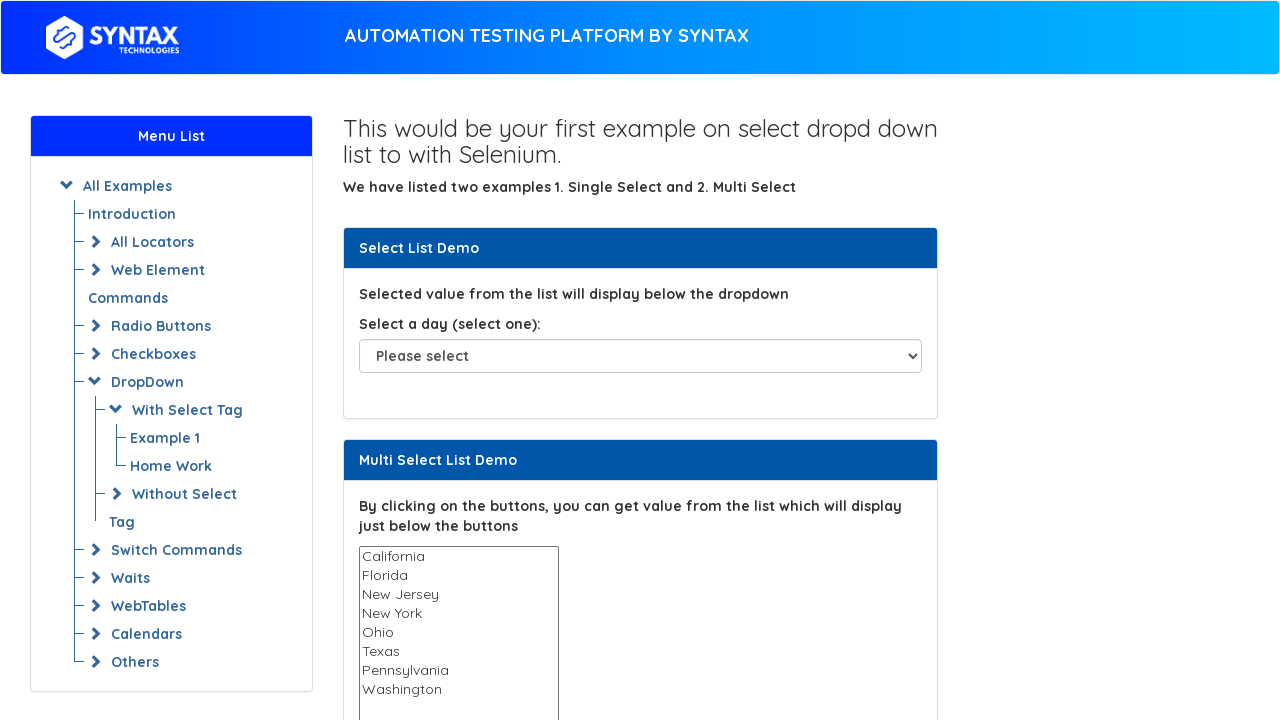

Retrieved all 8 options from dropdown
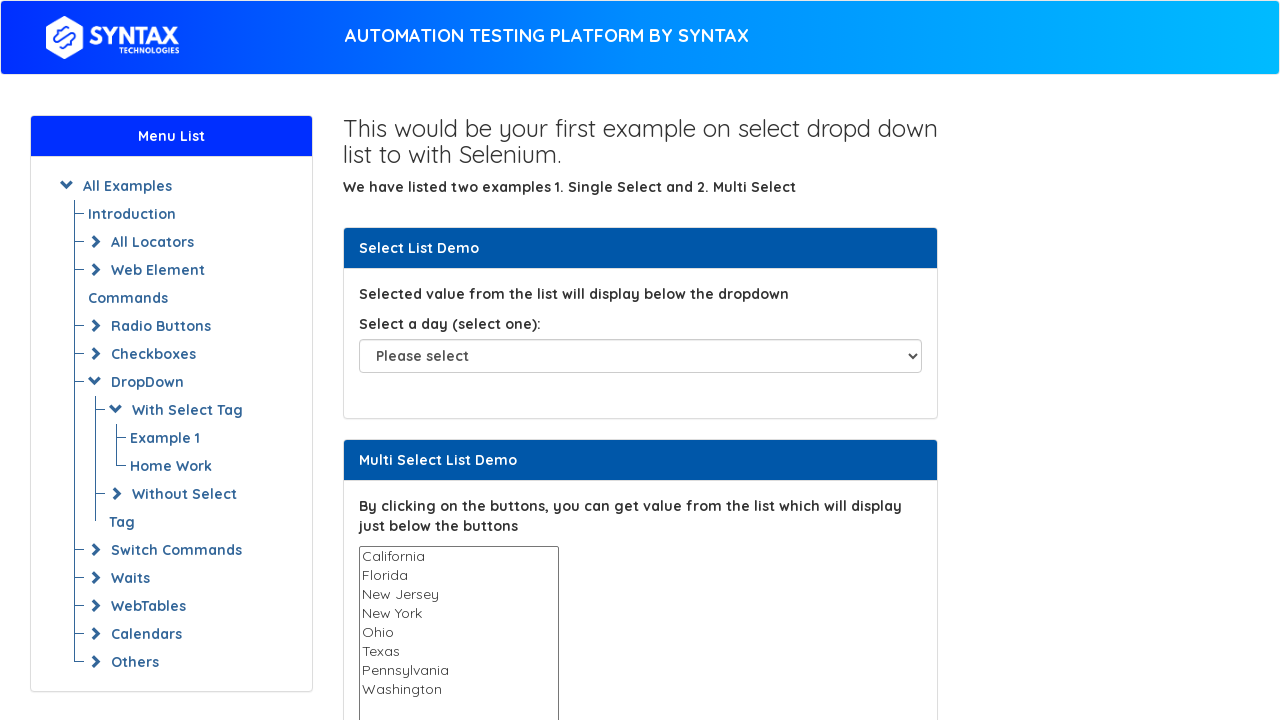

Selected option 'California' on #multi-select
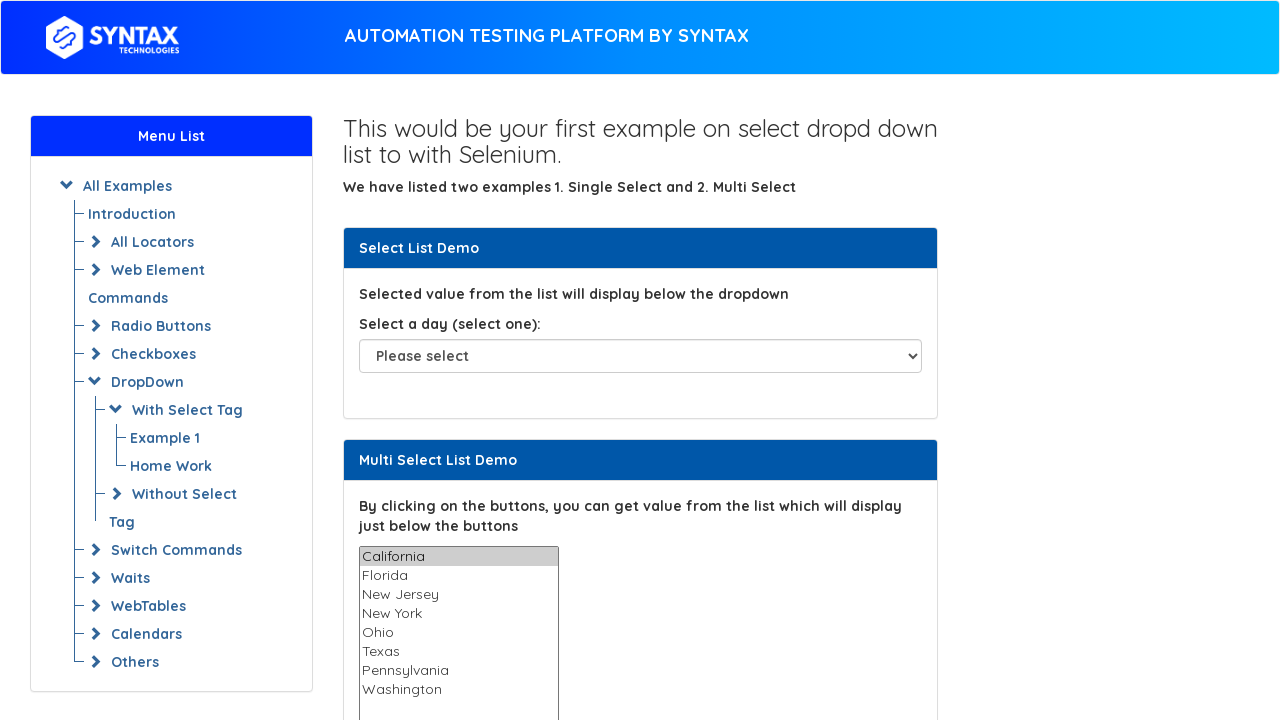

Selected option 'Florida' on #multi-select
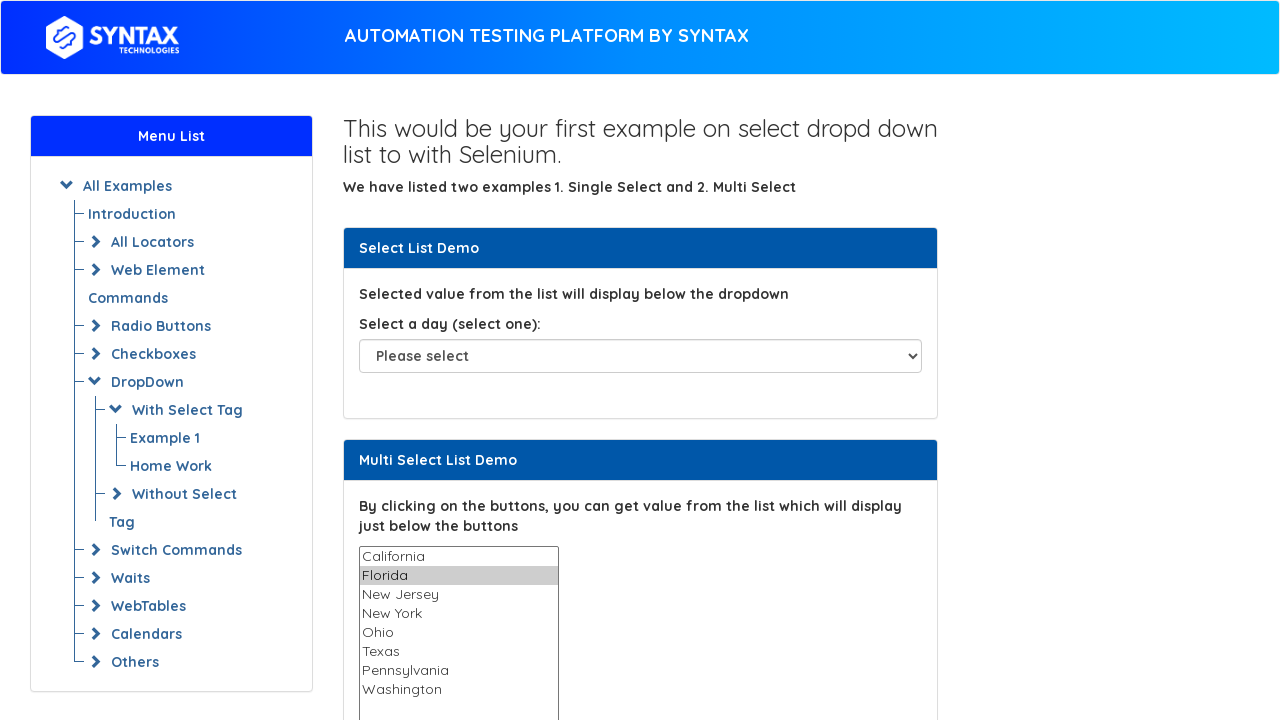

Selected option 'New Jersey' on #multi-select
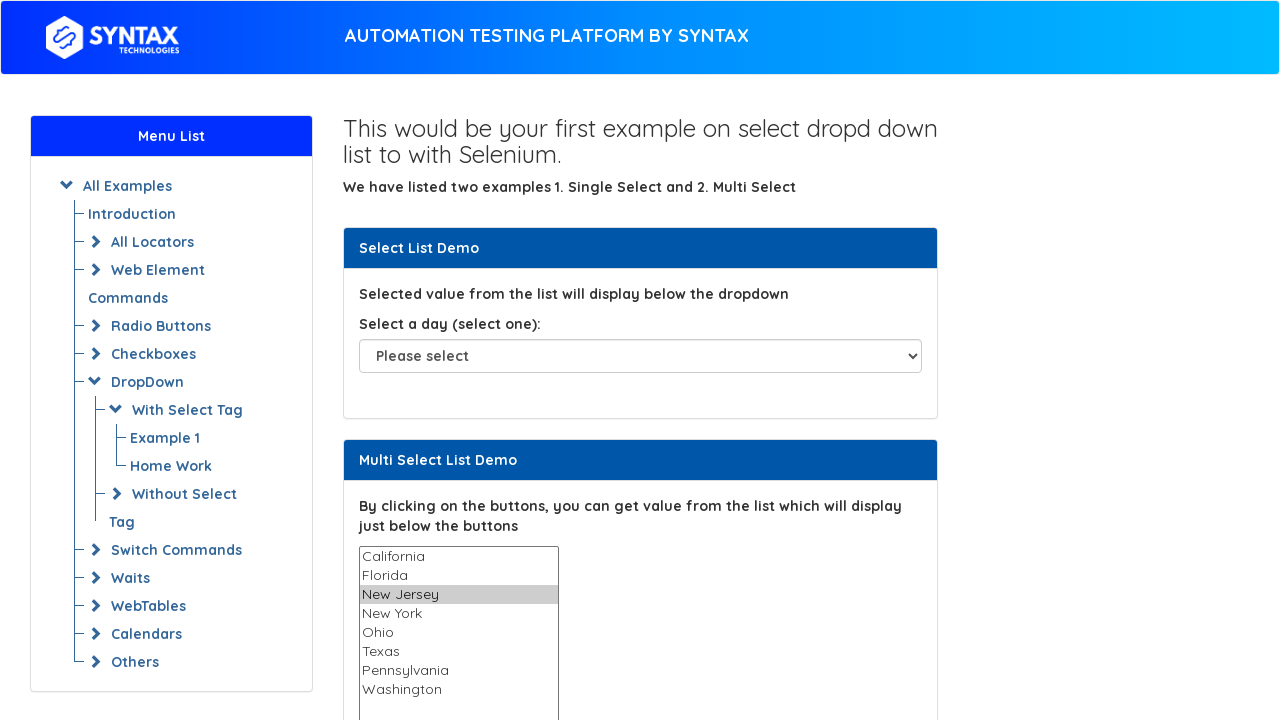

Selected option 'New York' on #multi-select
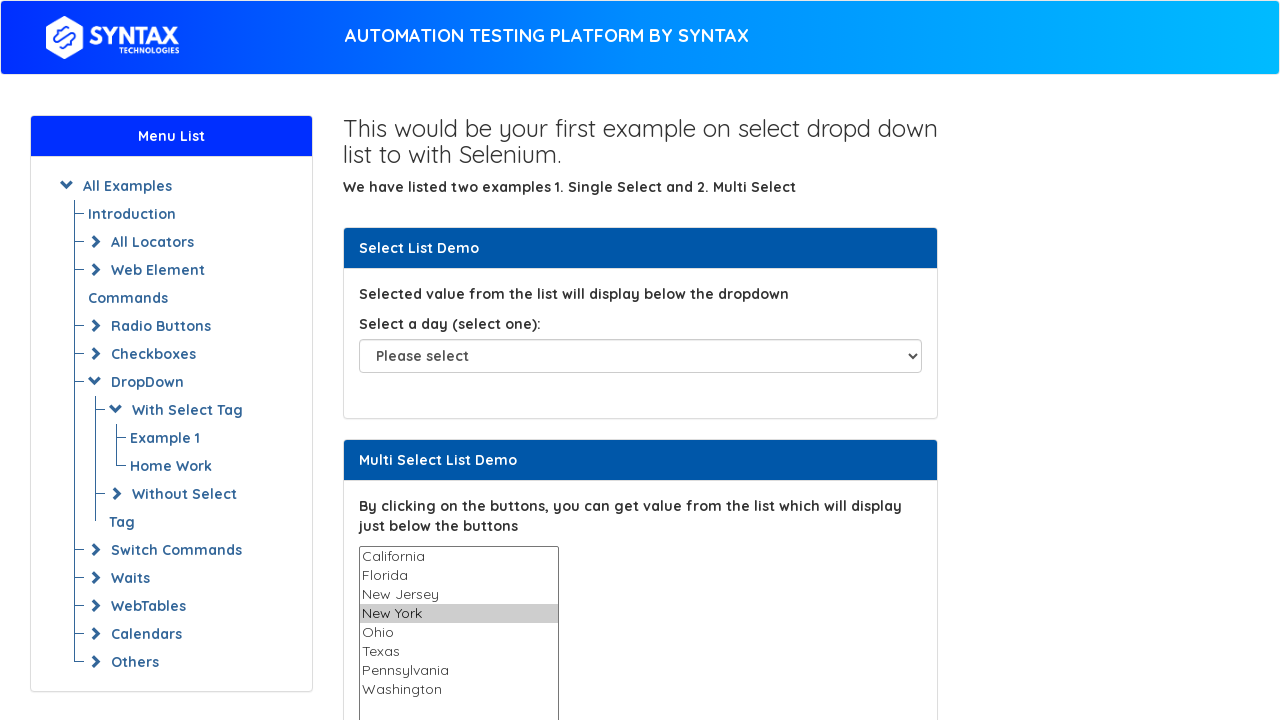

Selected option 'Ohio' on #multi-select
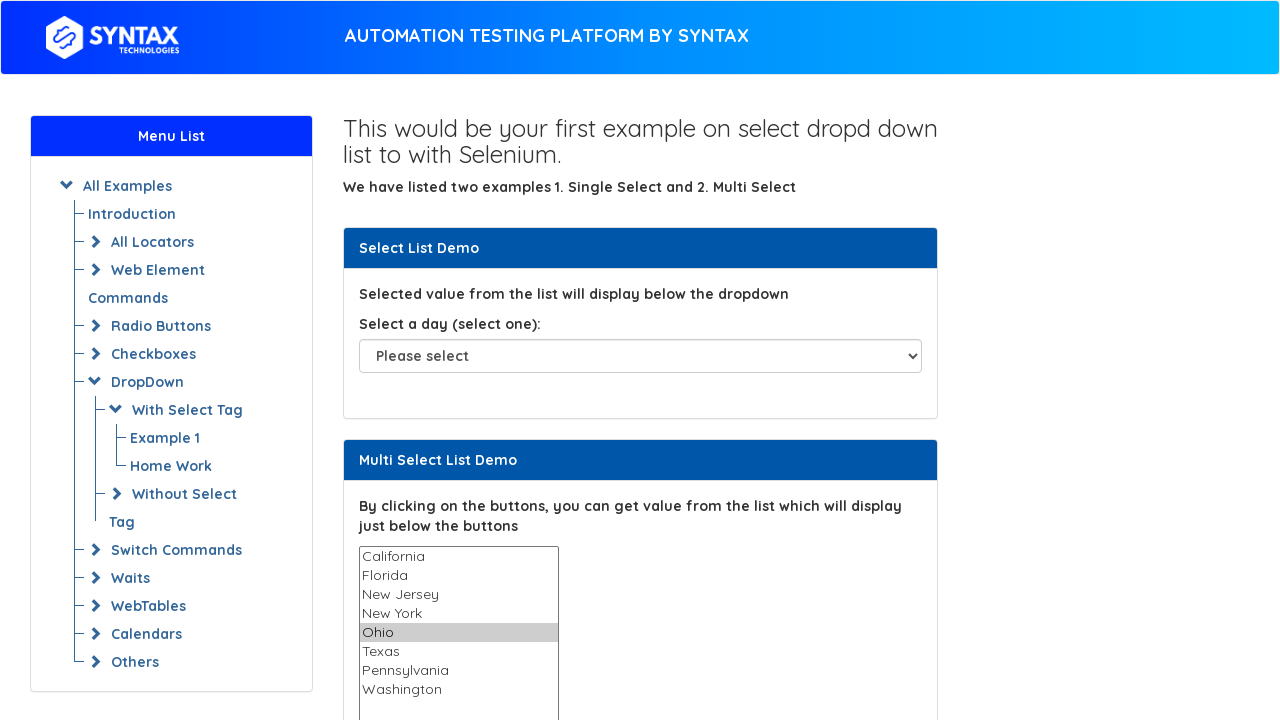

Selected option 'Texas' on #multi-select
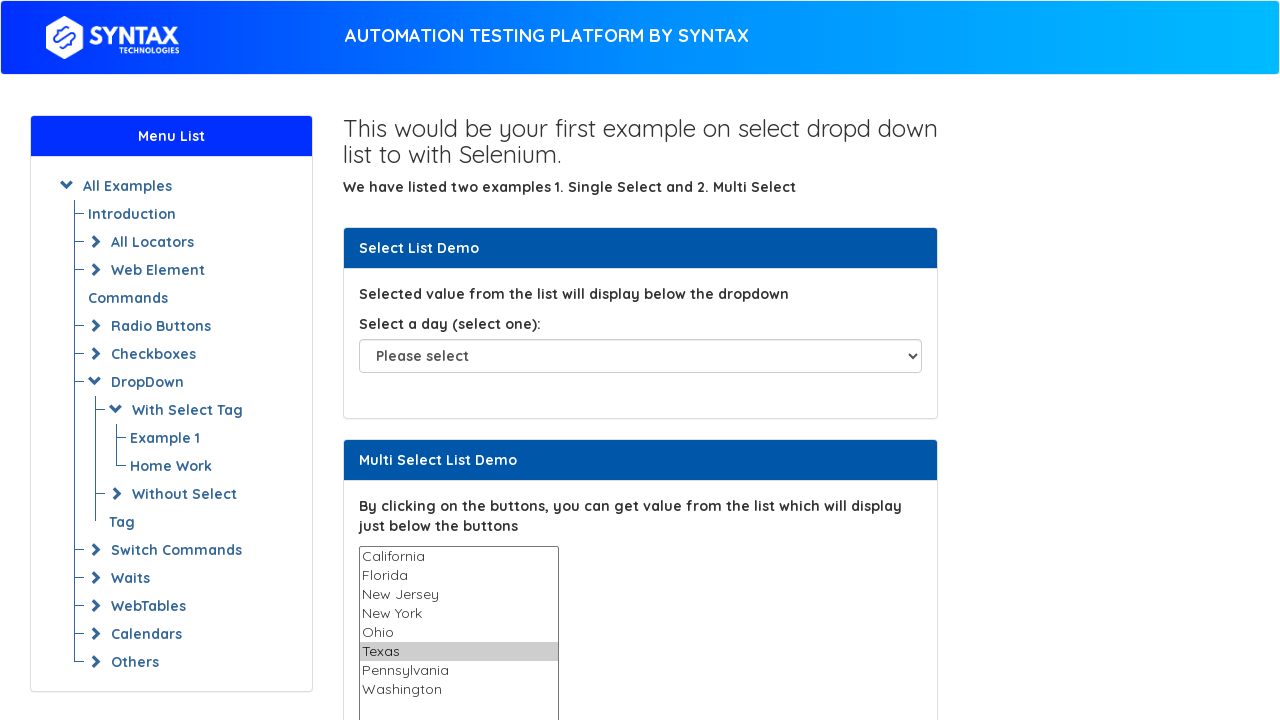

Selected option 'Pennsylvania' on #multi-select
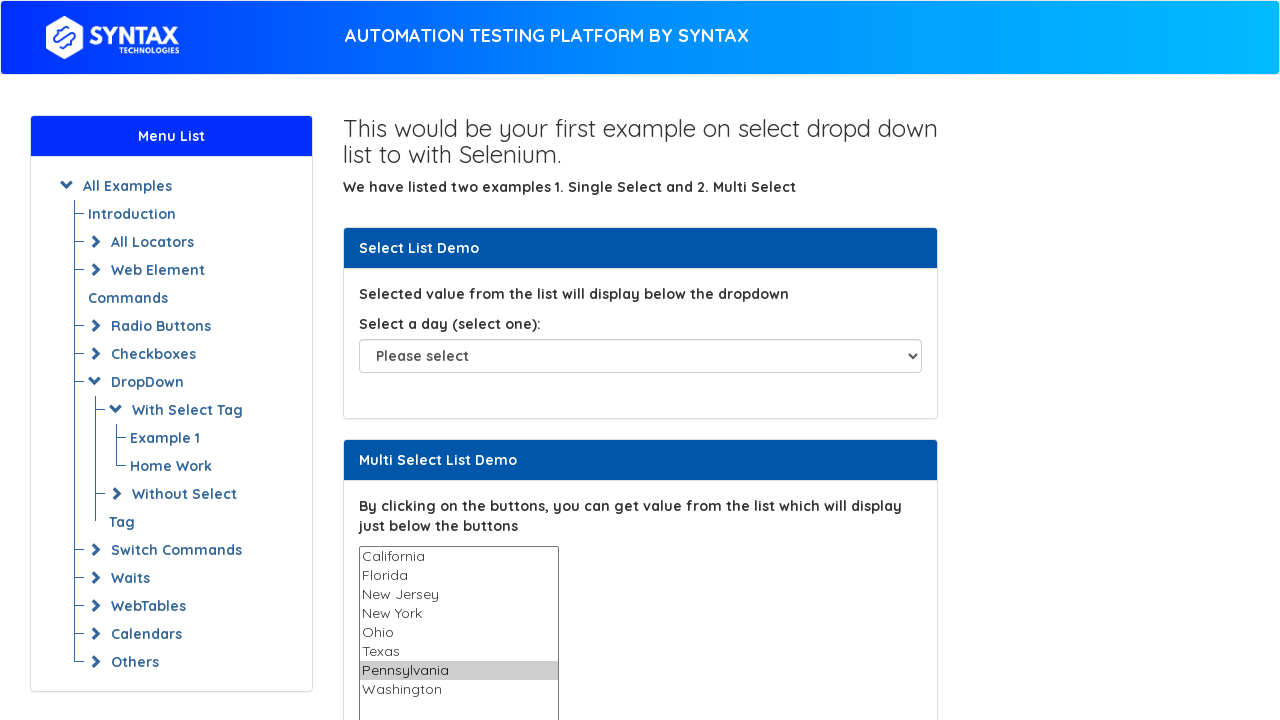

Selected option 'Washington' on #multi-select
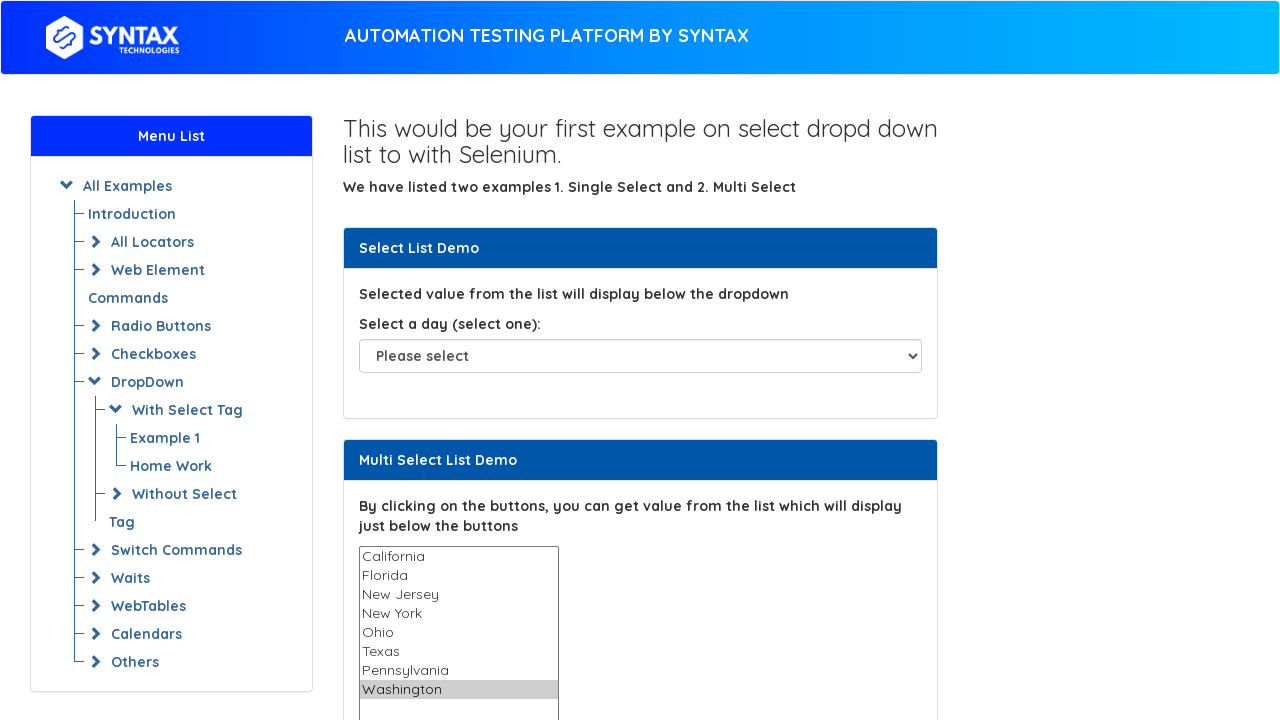

Retrieved all options to identify the 6th option for deselection
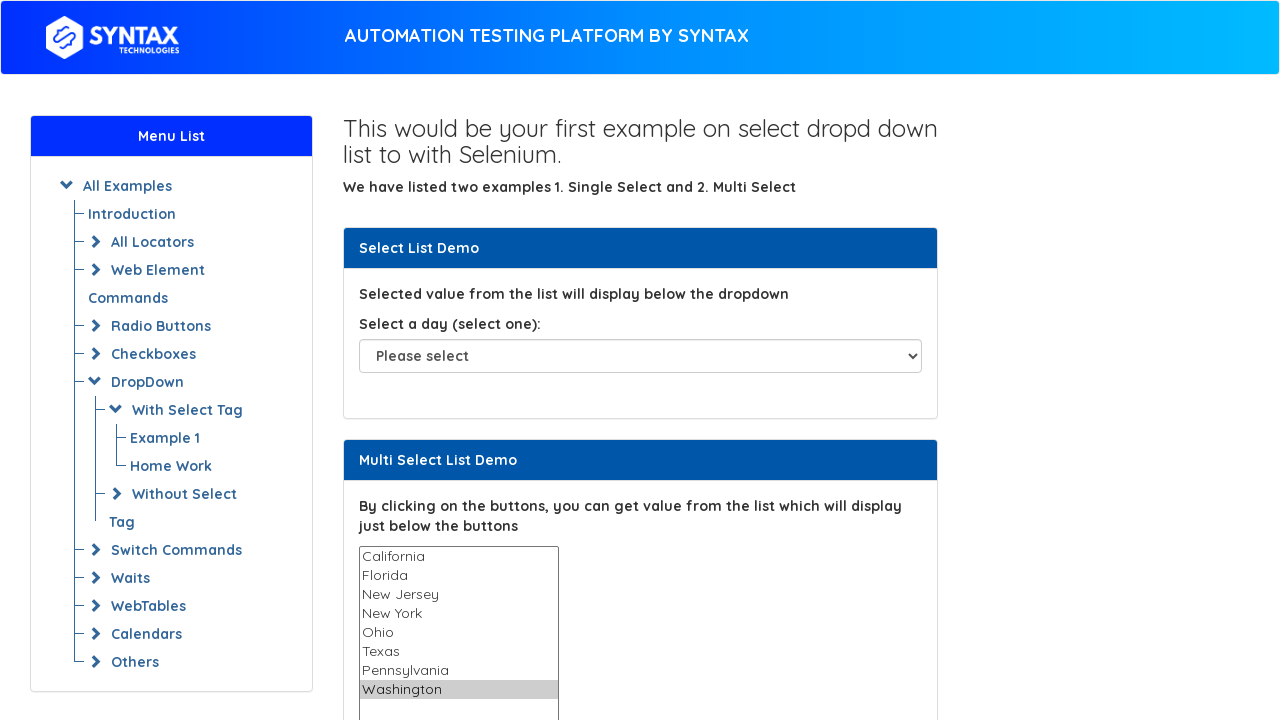

Retrieved value of 6th option: Texas
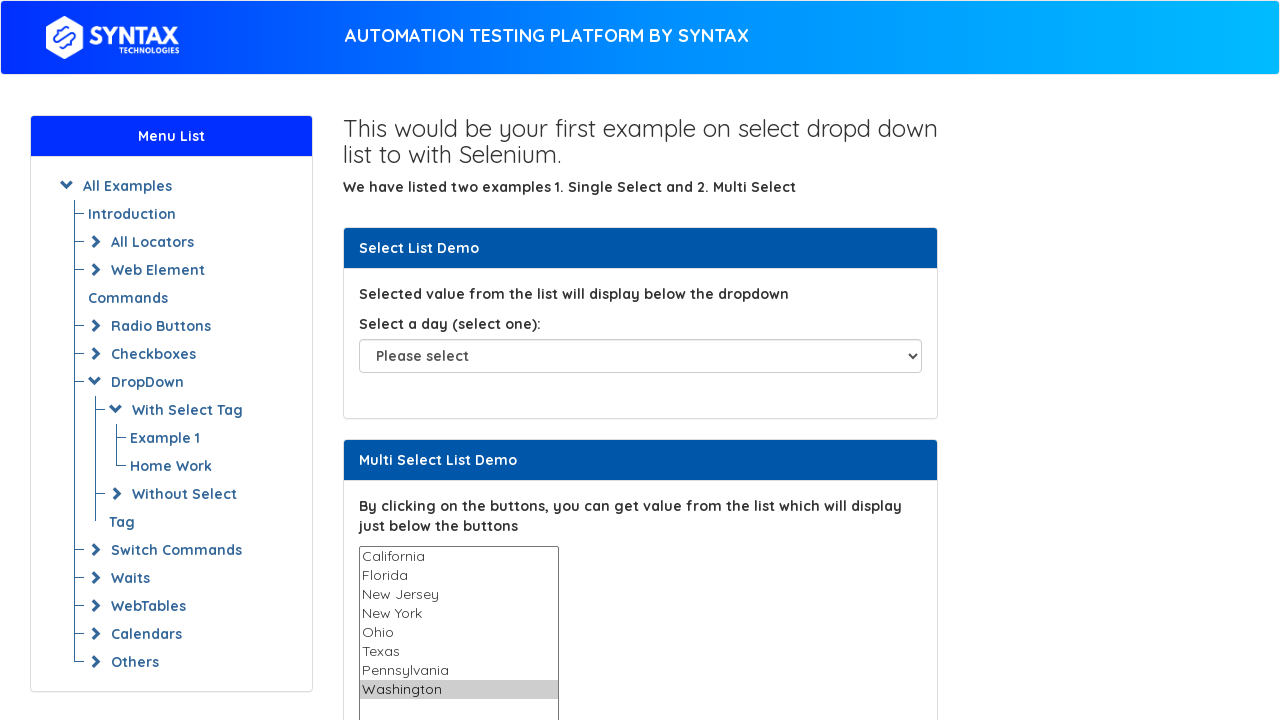

Built list of values to keep (all except 6th option): 7 options
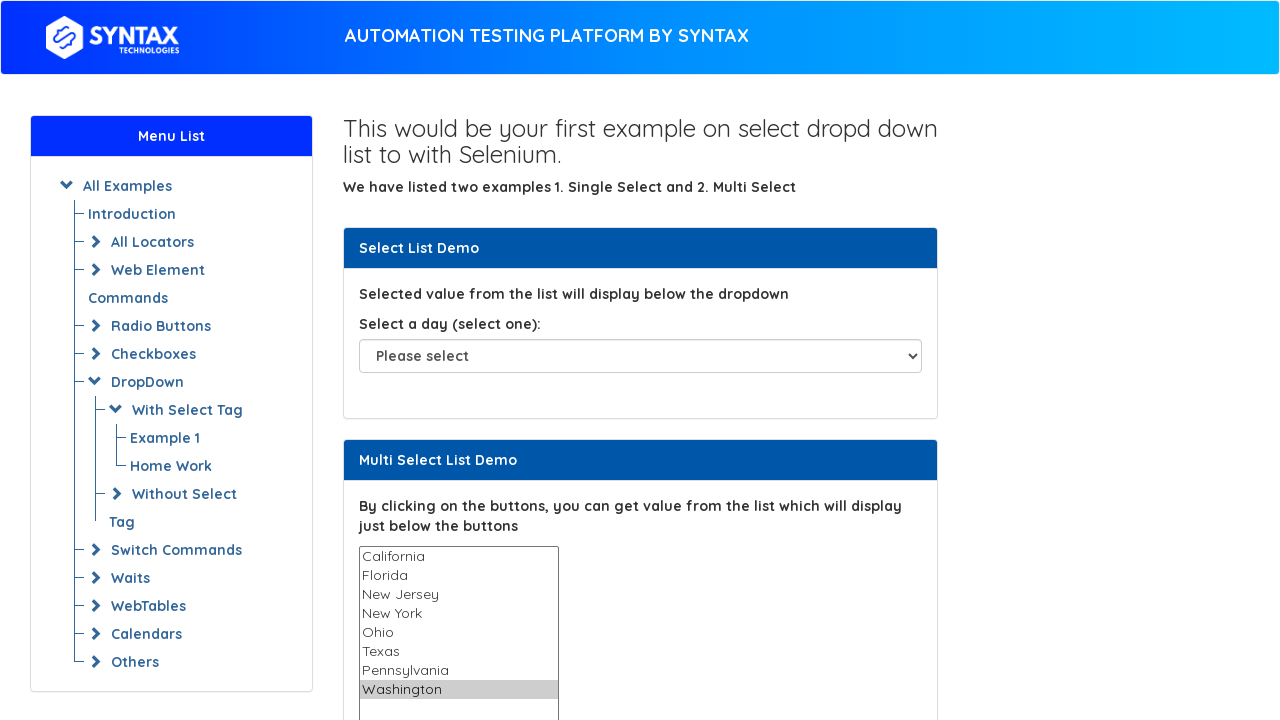

Deselected the 6th option by reselecting all others on #multi-select
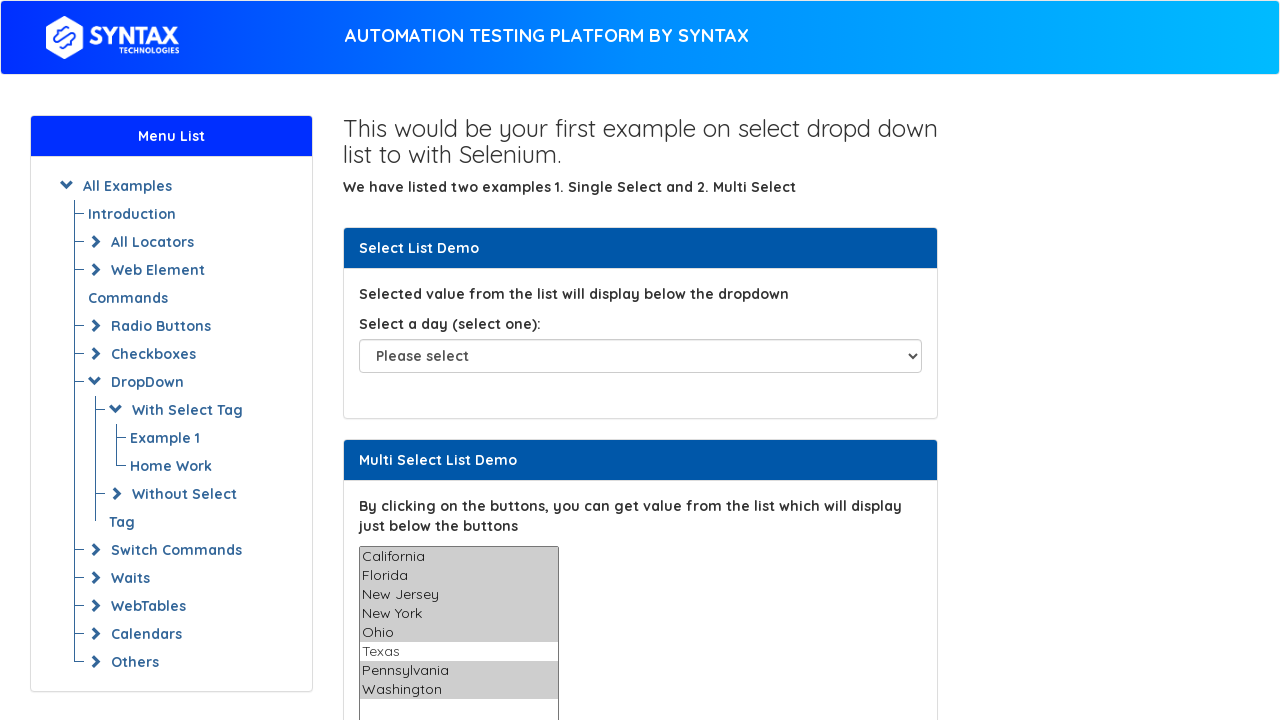

Deselected all options from the multi-select dropdown
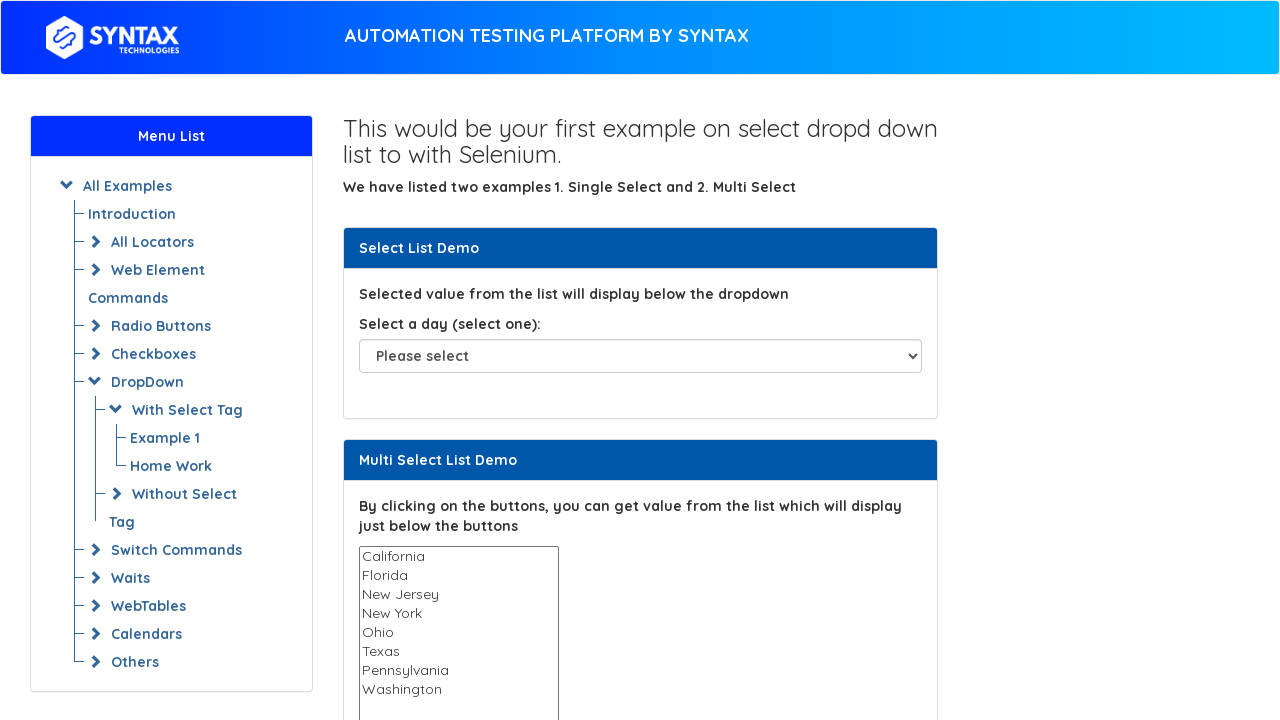

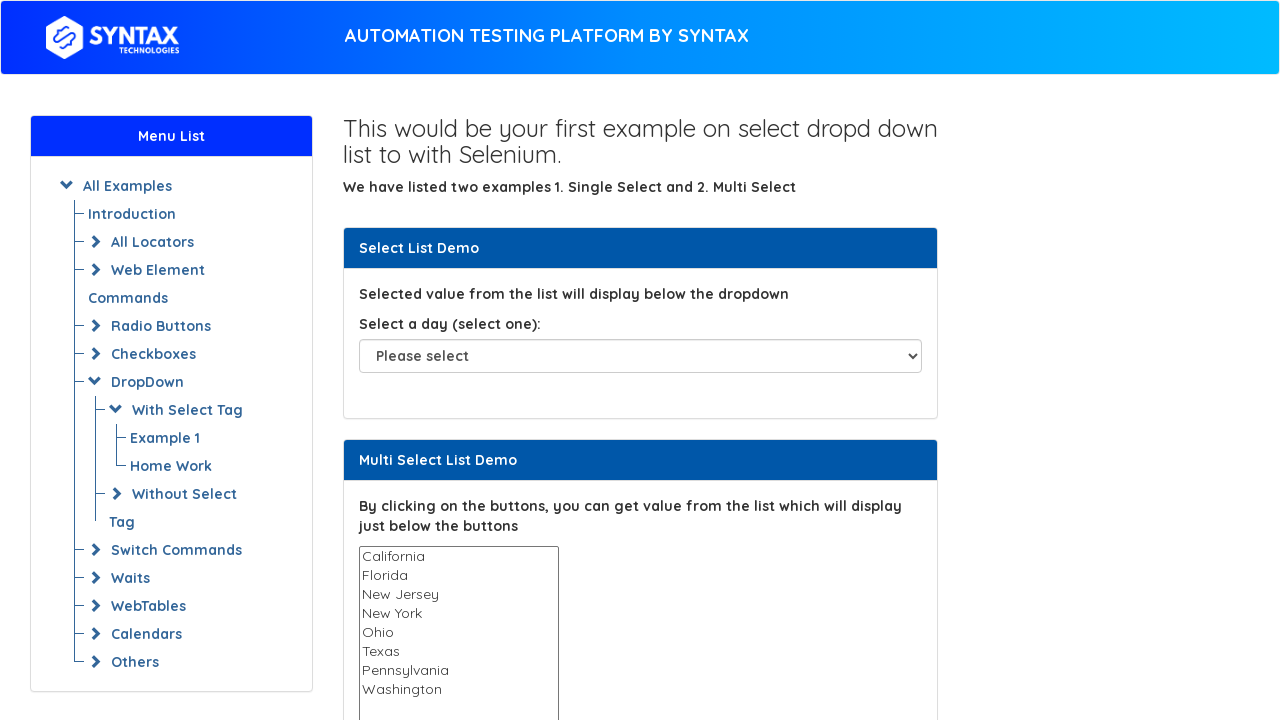